Tests the search functionality on an OpenCart e-commerce site by filling the search box with a query and clicking the search button.

Starting URL: https://naveenautomationlabs.com/opencart/

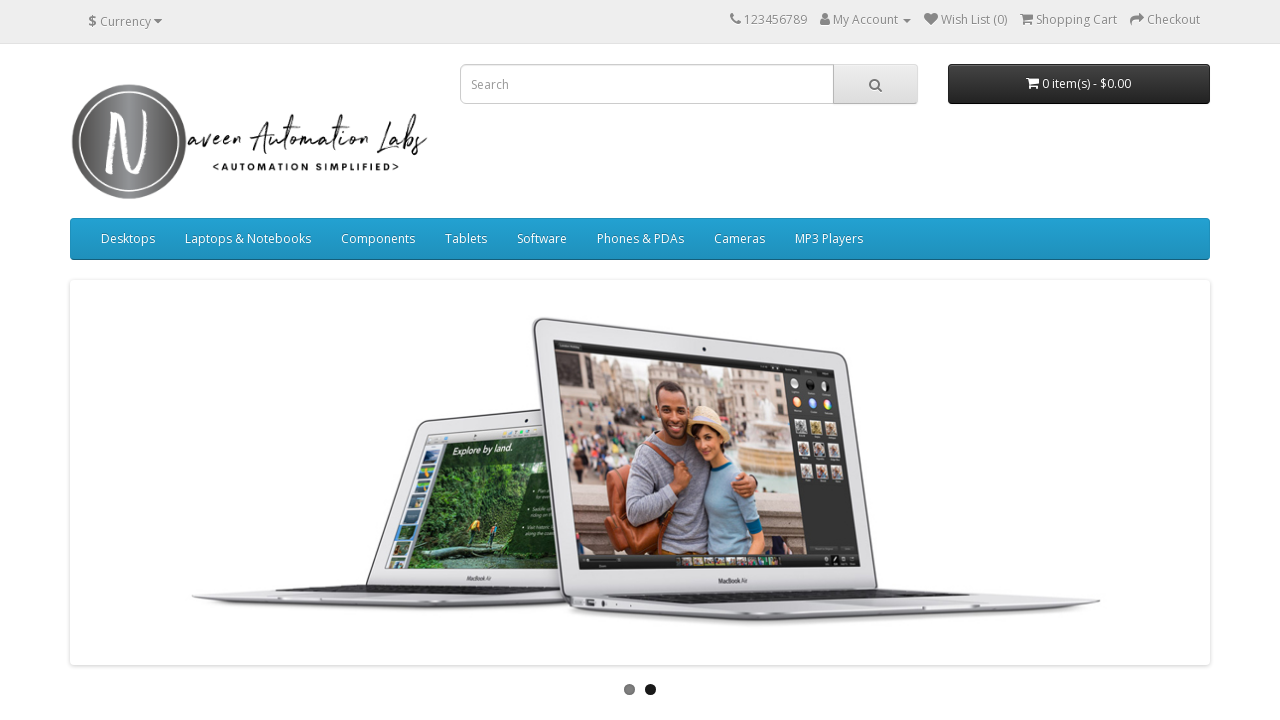

Filled search box with 'laptop' on internal:attr=[placeholder="Search"i]
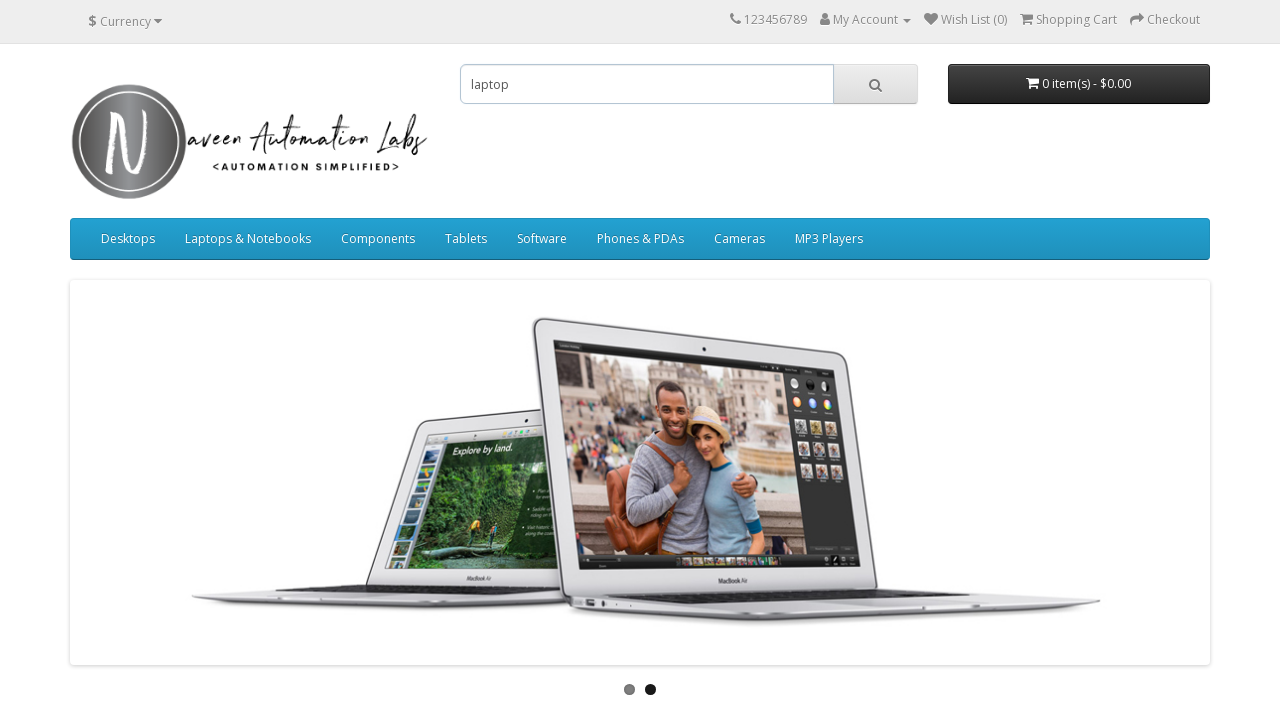

Clicked search button to execute search at (876, 84) on .input-group-btn
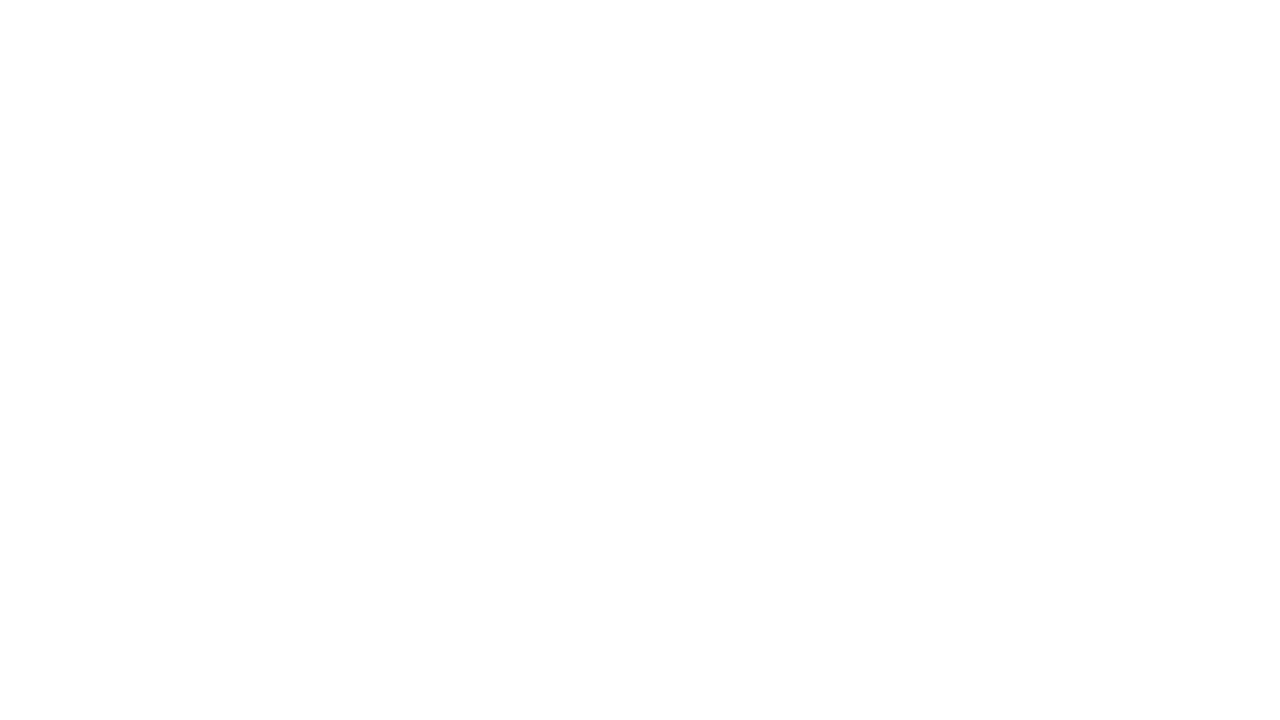

Search results page loaded successfully
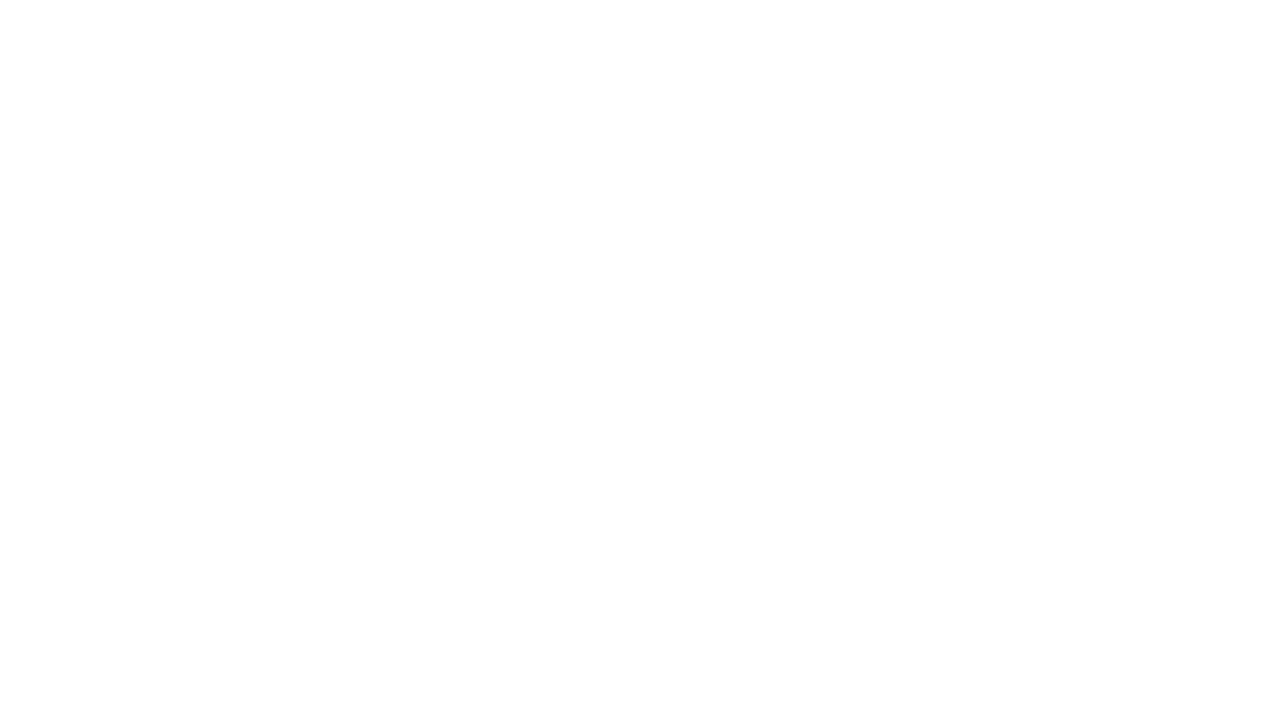

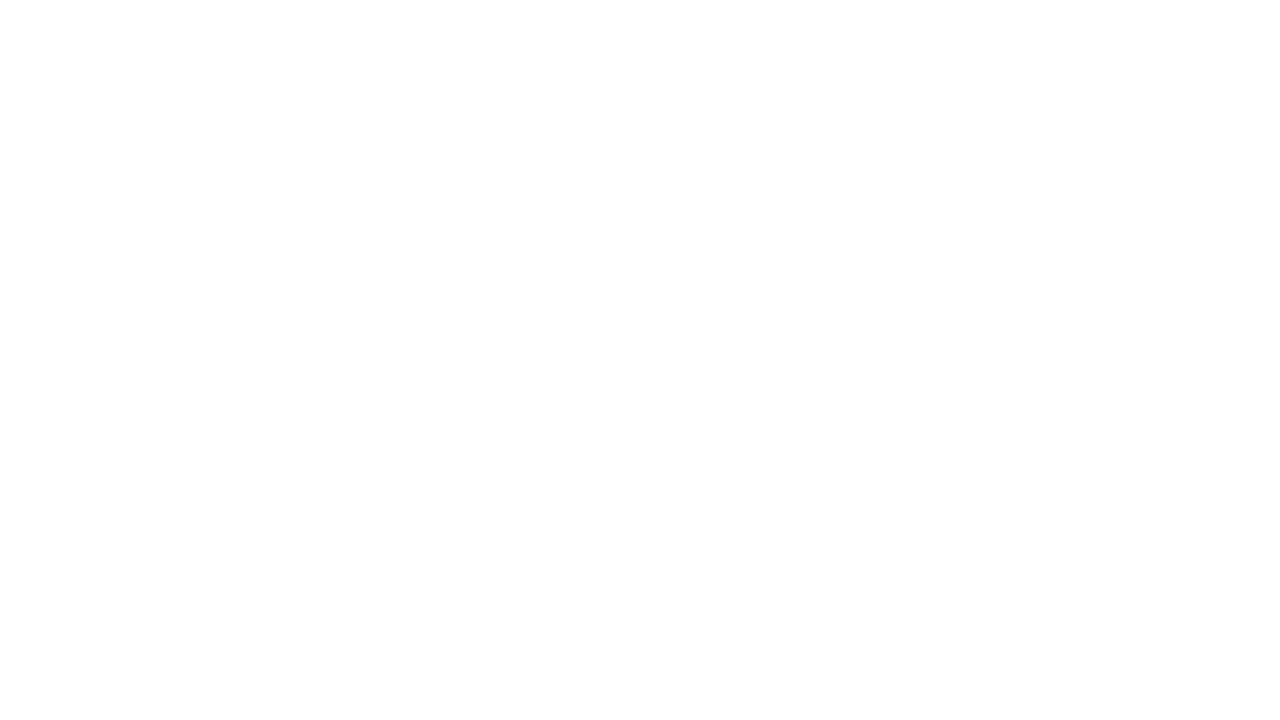